Tests multi-select dropdown functionality by selecting multiple options with Ctrl+Click, verifying selections, and then deselecting options using different methods

Starting URL: https://www.w3schools.com/tags/tryit.asp?filename=tryhtml_select_multiple

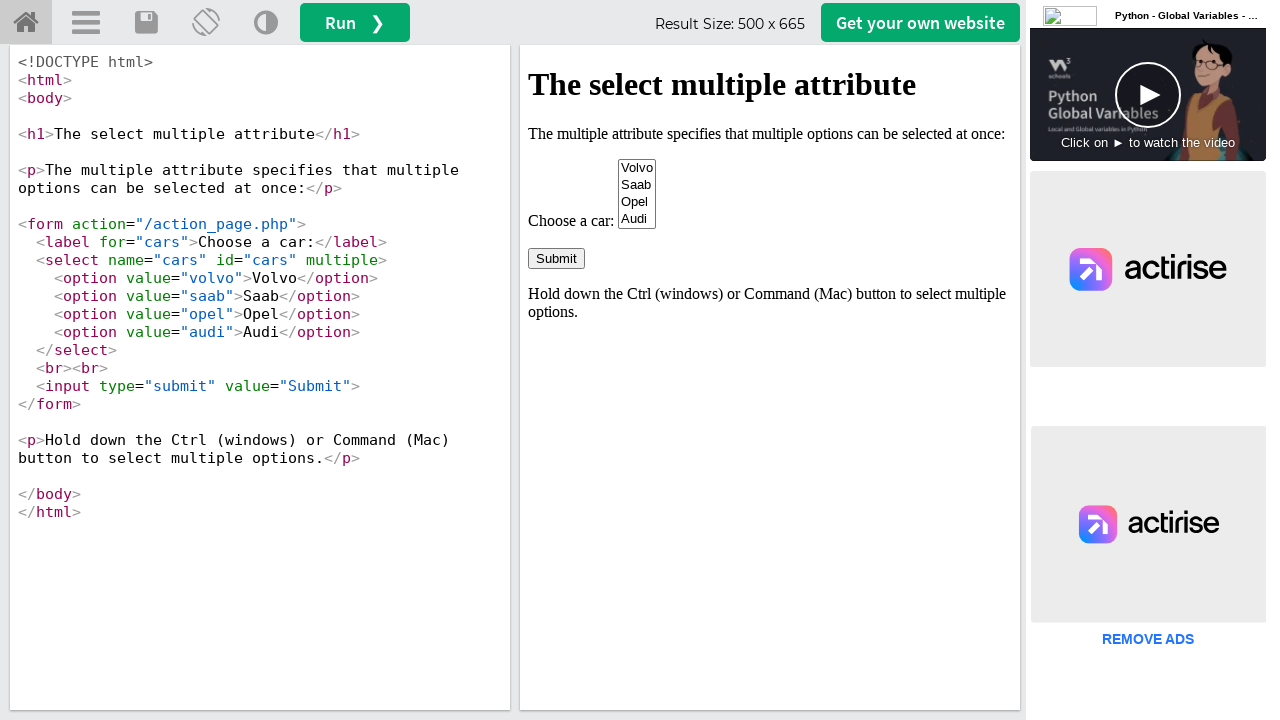

Waited 5 seconds for iframe to load
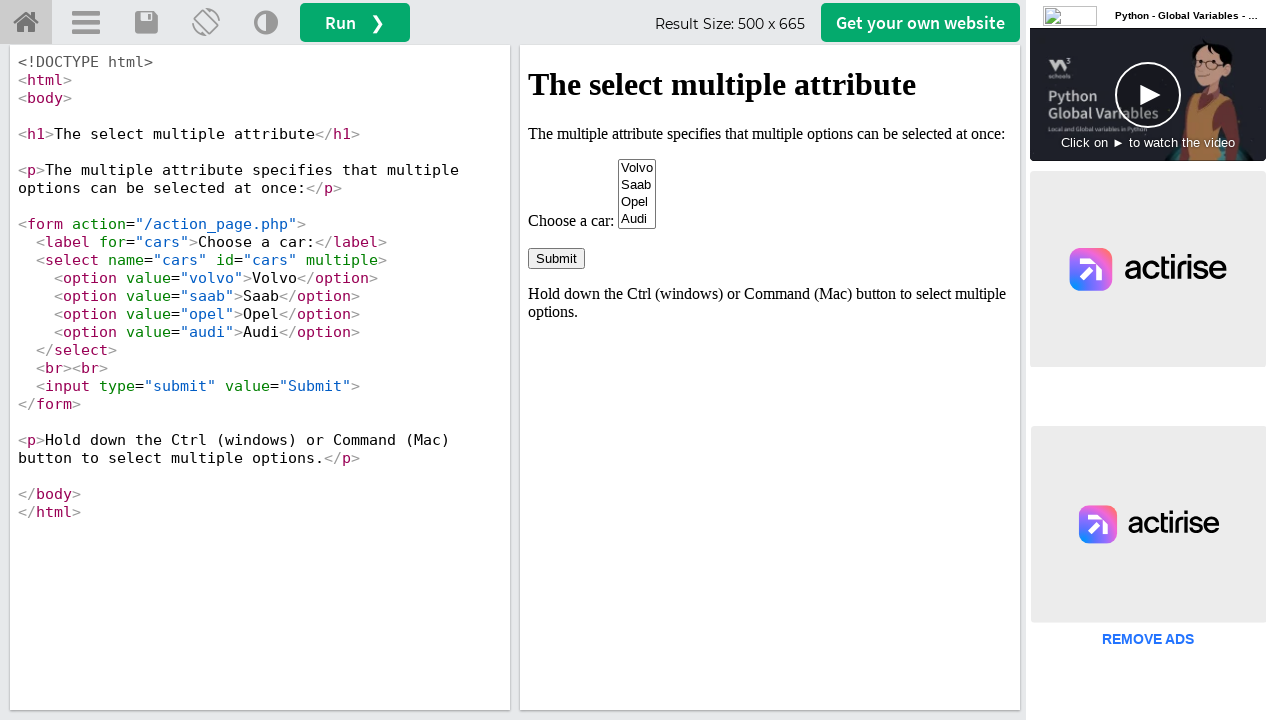

Located iframe with id 'iframeResult'
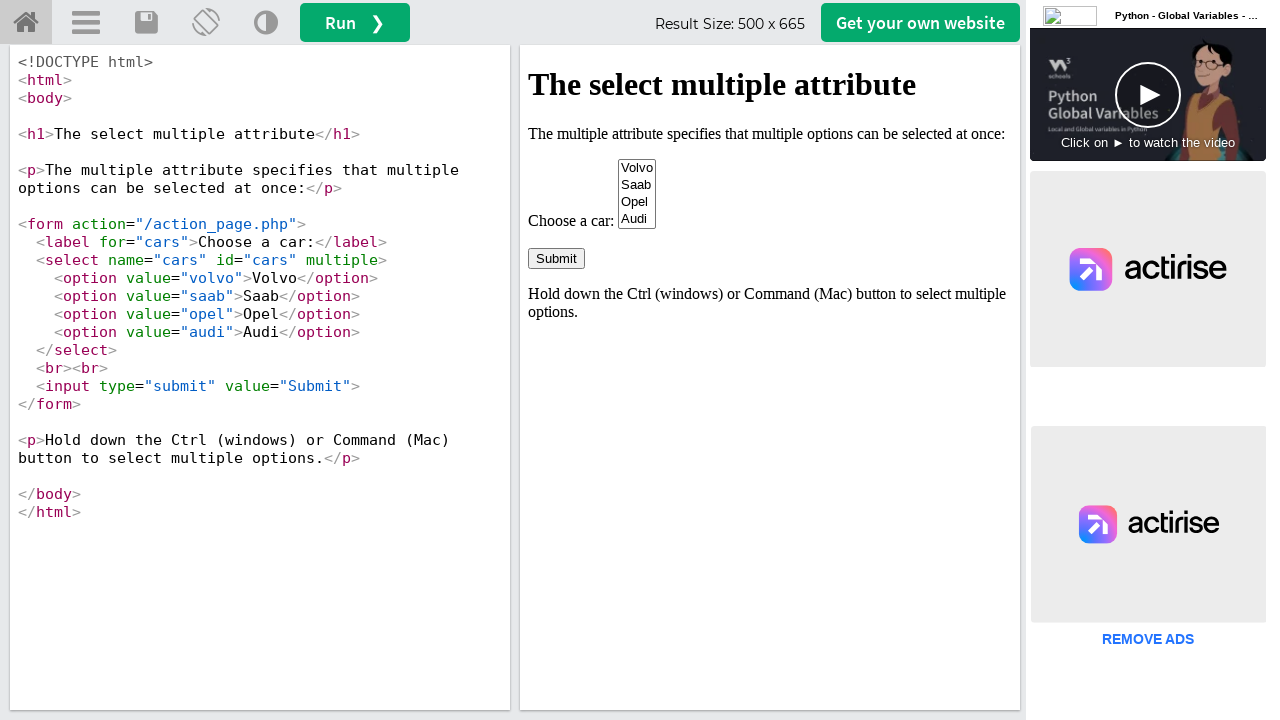

Located multi-select dropdown with id 'cars'
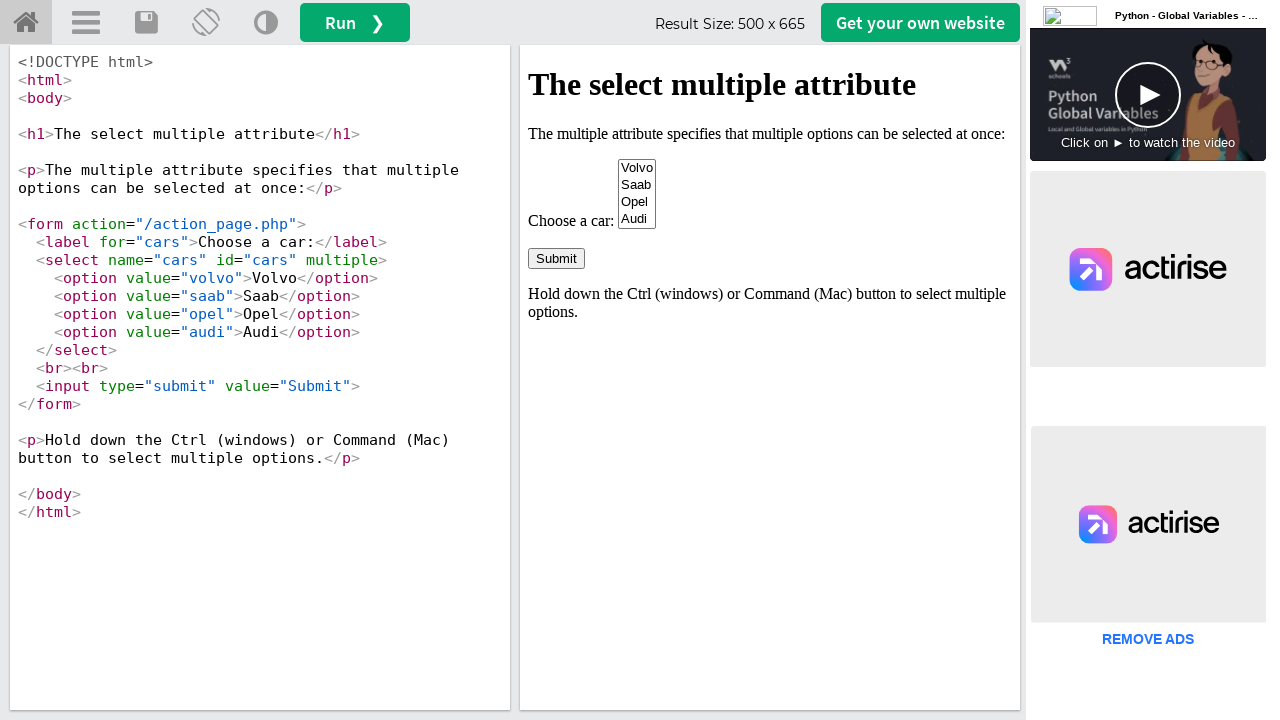

Retrieved all options from the dropdown
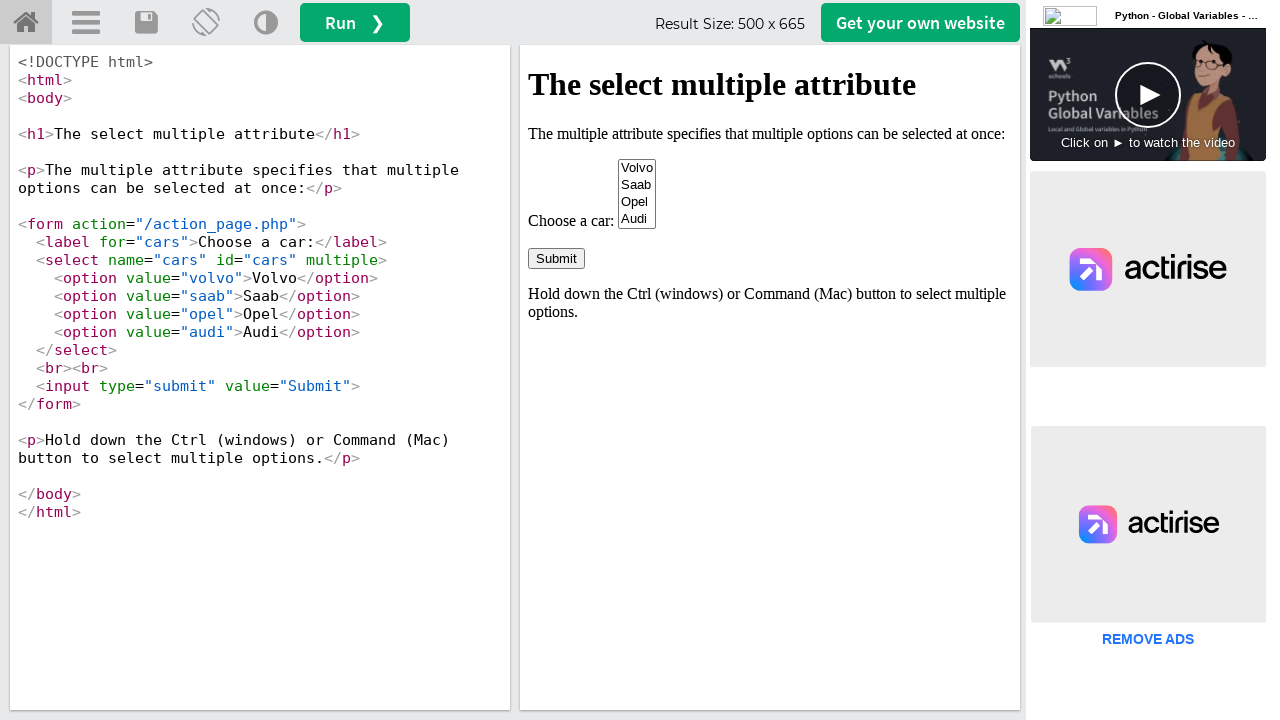

Selected multiple options: Audi, Opel, and Saab on iframe#iframeResult >> internal:control=enter-frame >> select#cars
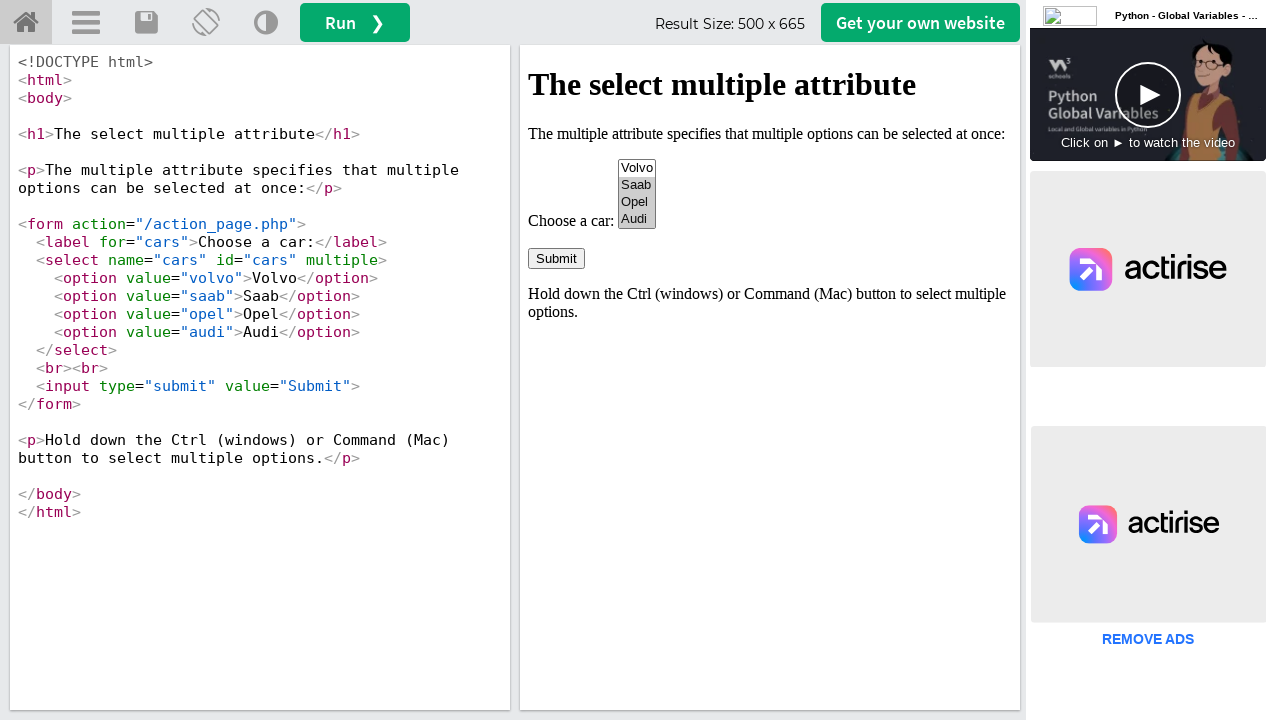

Retrieved all currently selected options
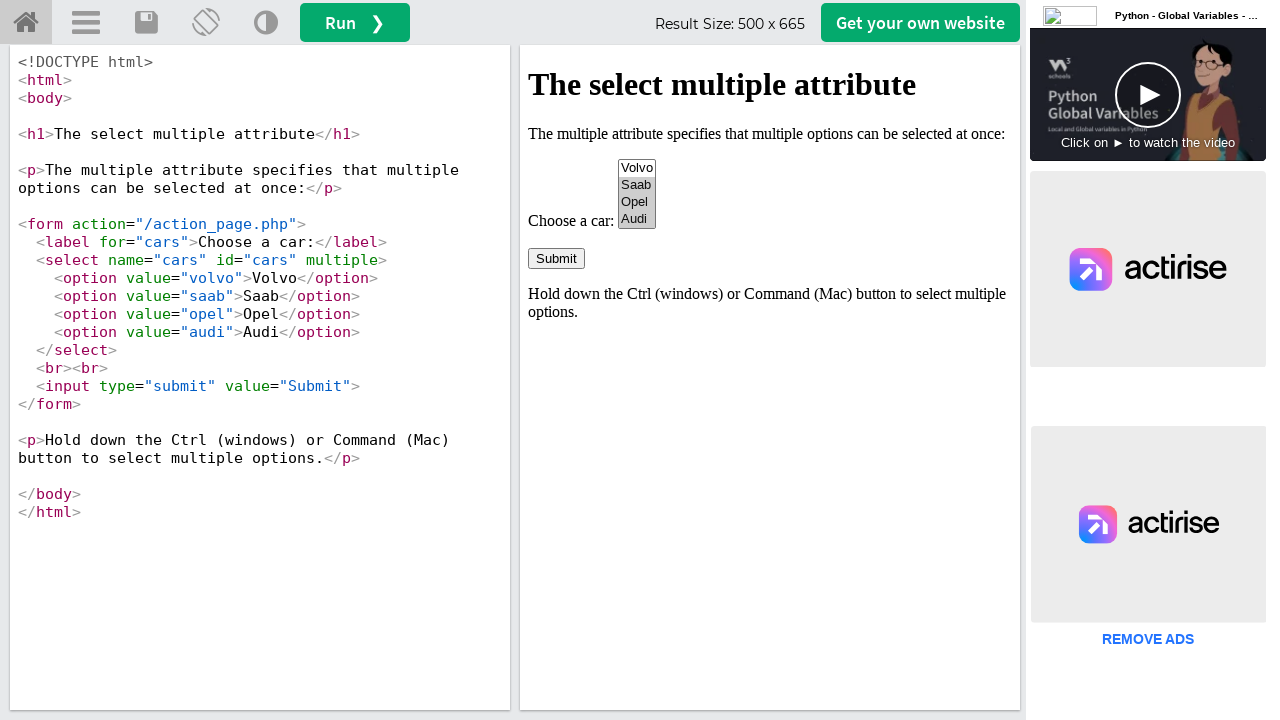

Printed text content of all selected options
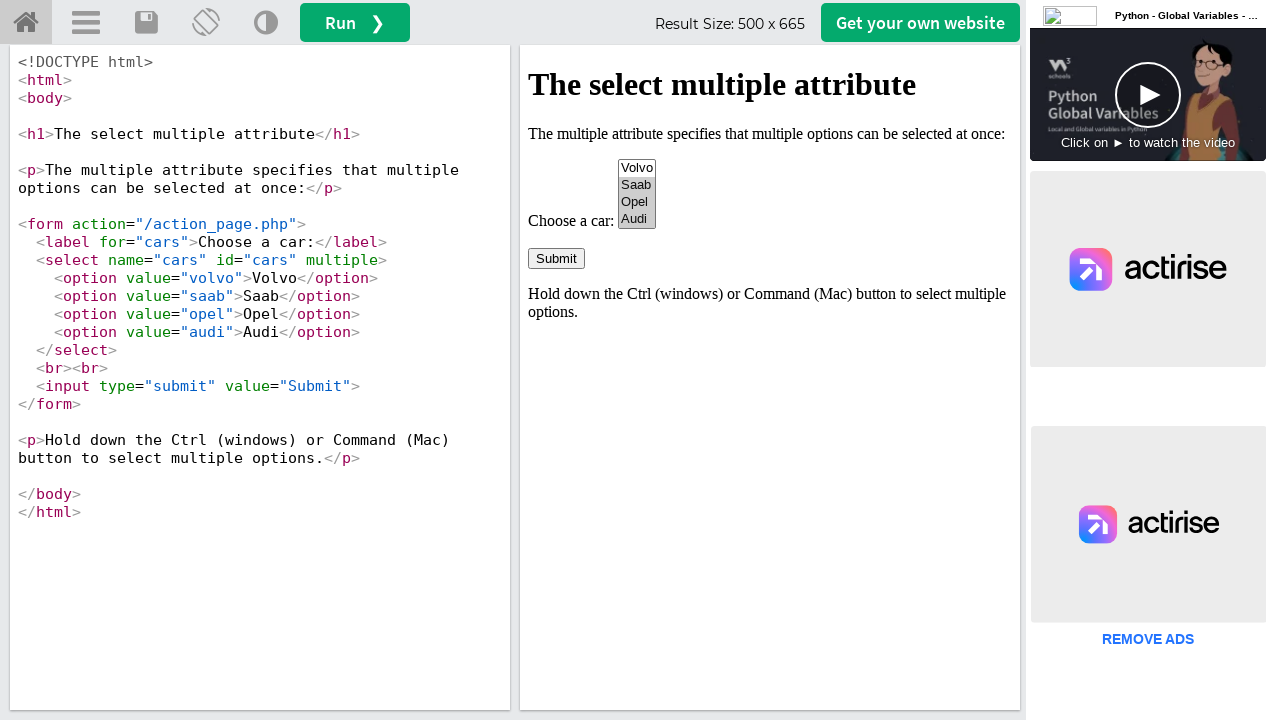

Located the first selected option
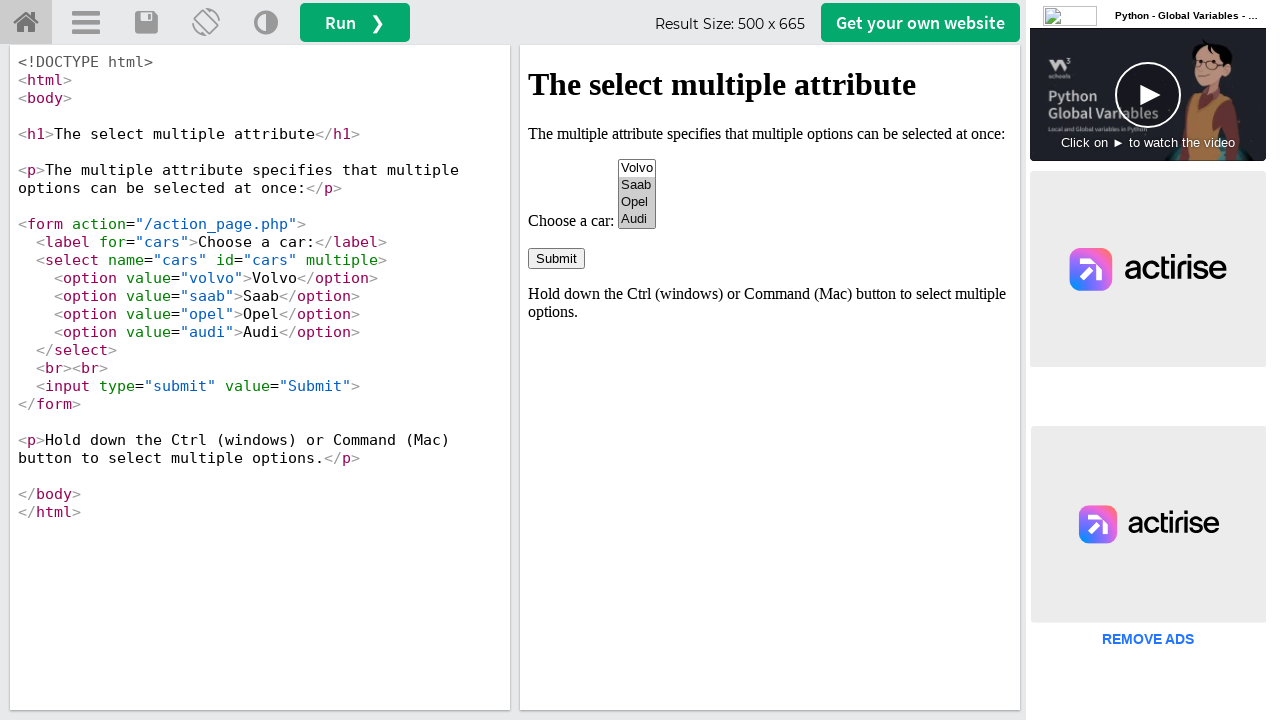

Printed text content of the first selected option
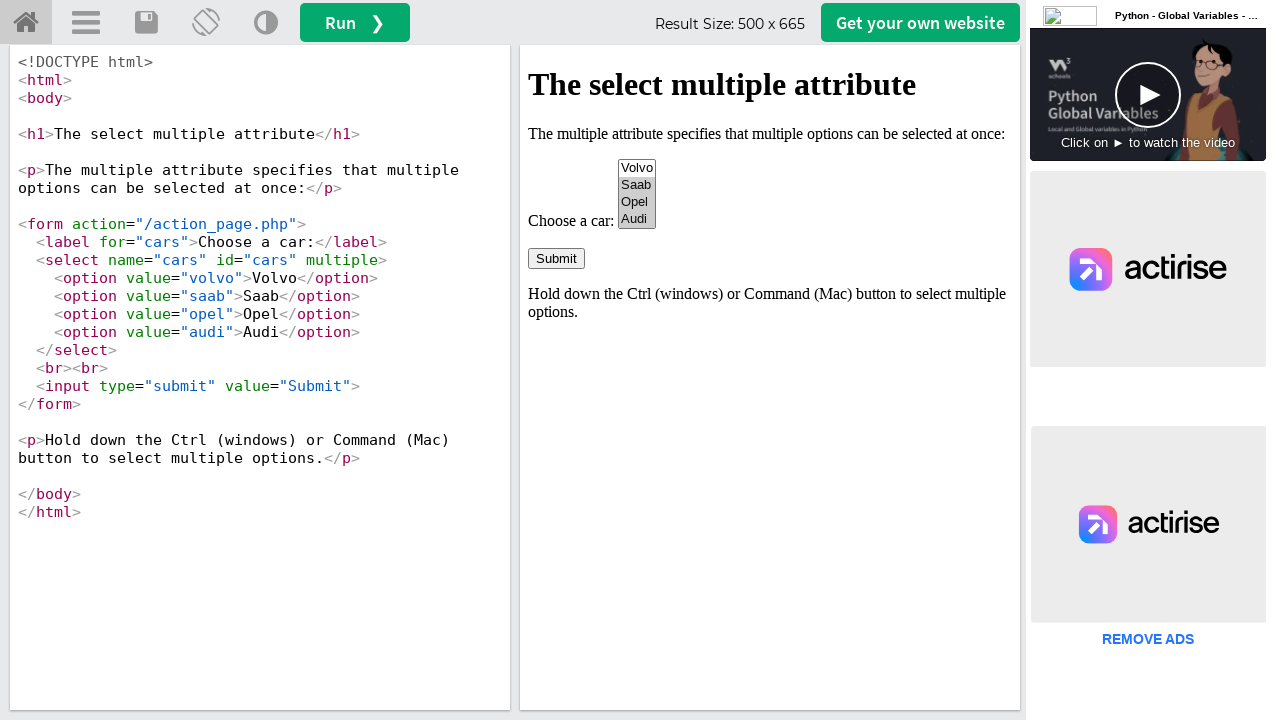

Retrieved current selected values from dropdown
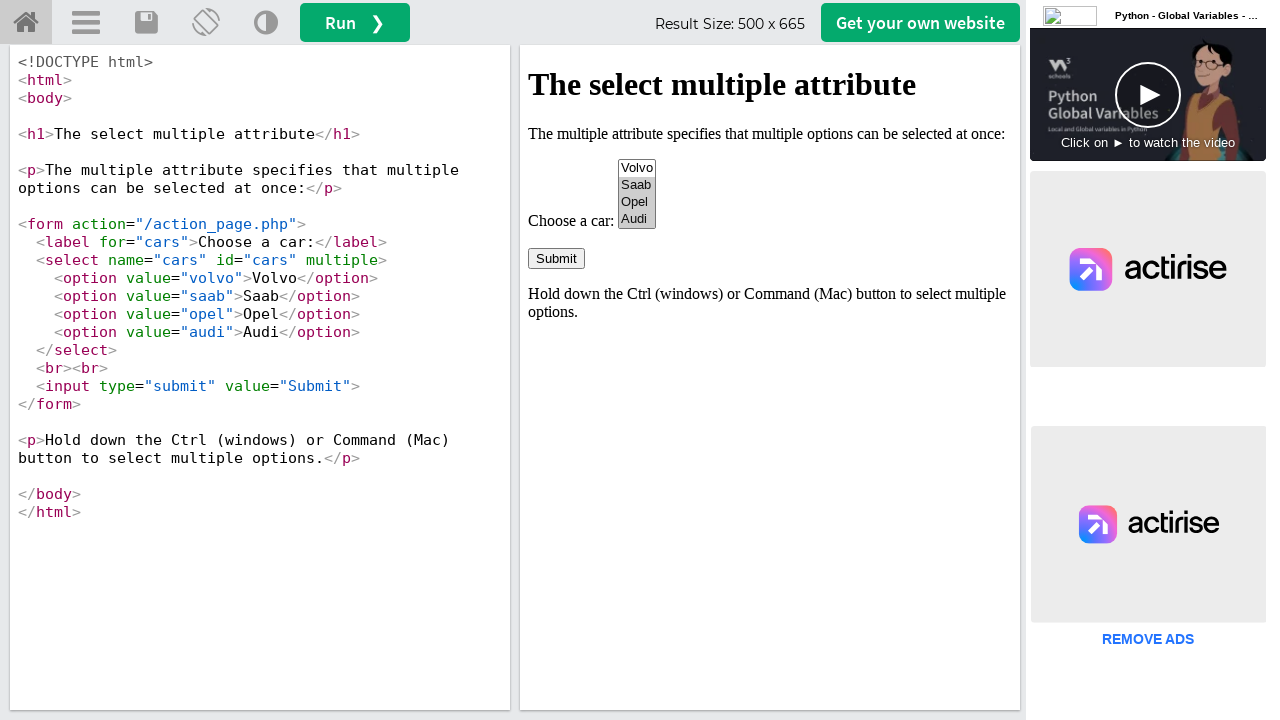

Removed 'audi' from the selected values list
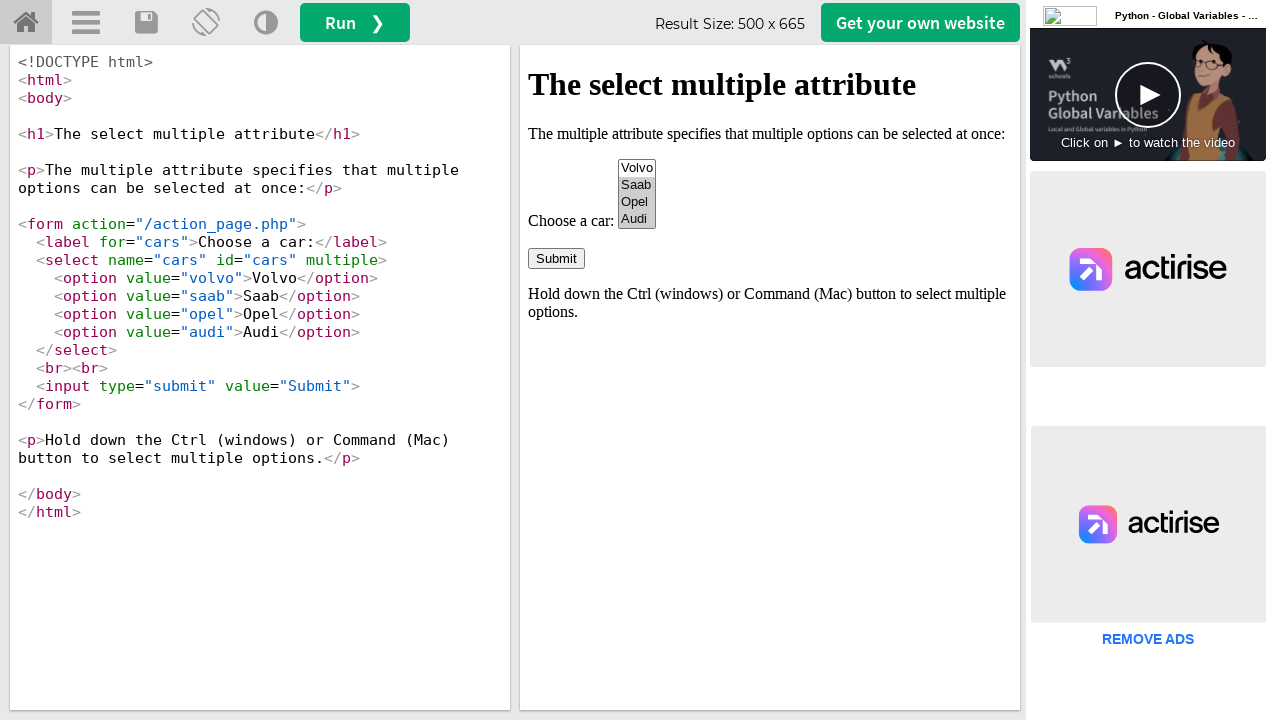

Applied deselection of Audi option on iframe#iframeResult >> internal:control=enter-frame >> select#cars
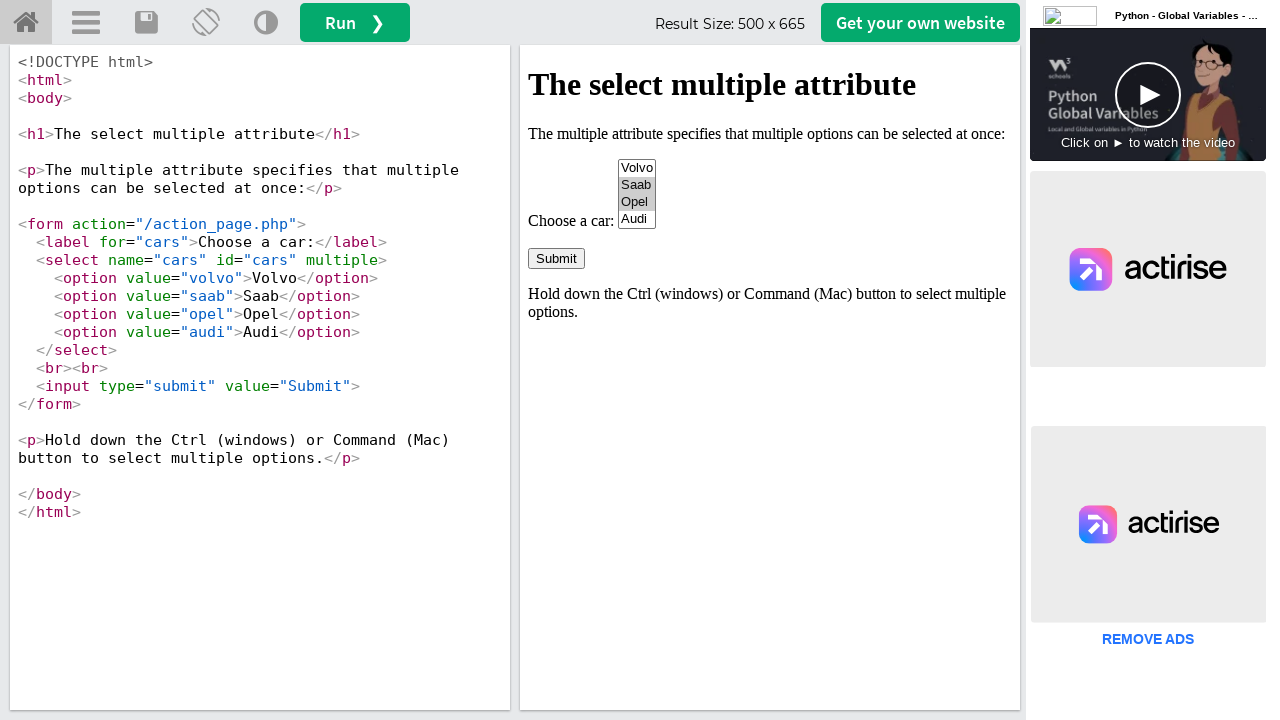

Waited 5 seconds after deselecting Audi
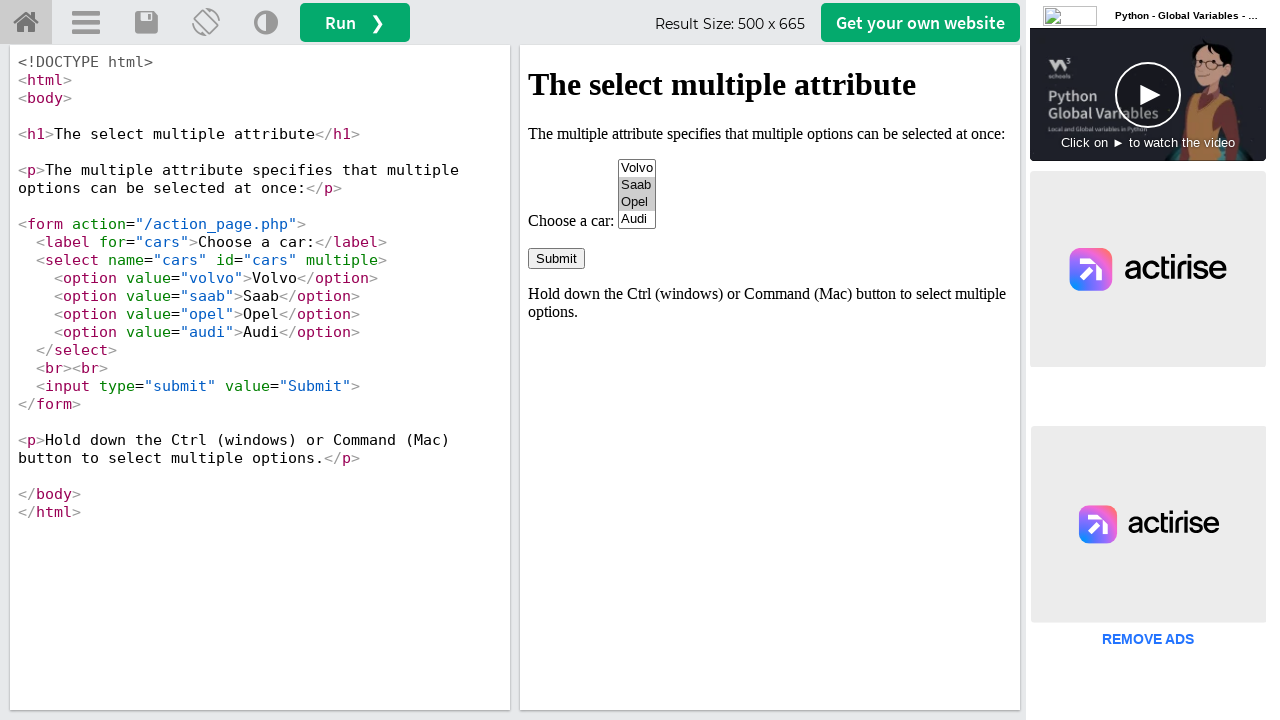

Retrieved updated selected values from dropdown
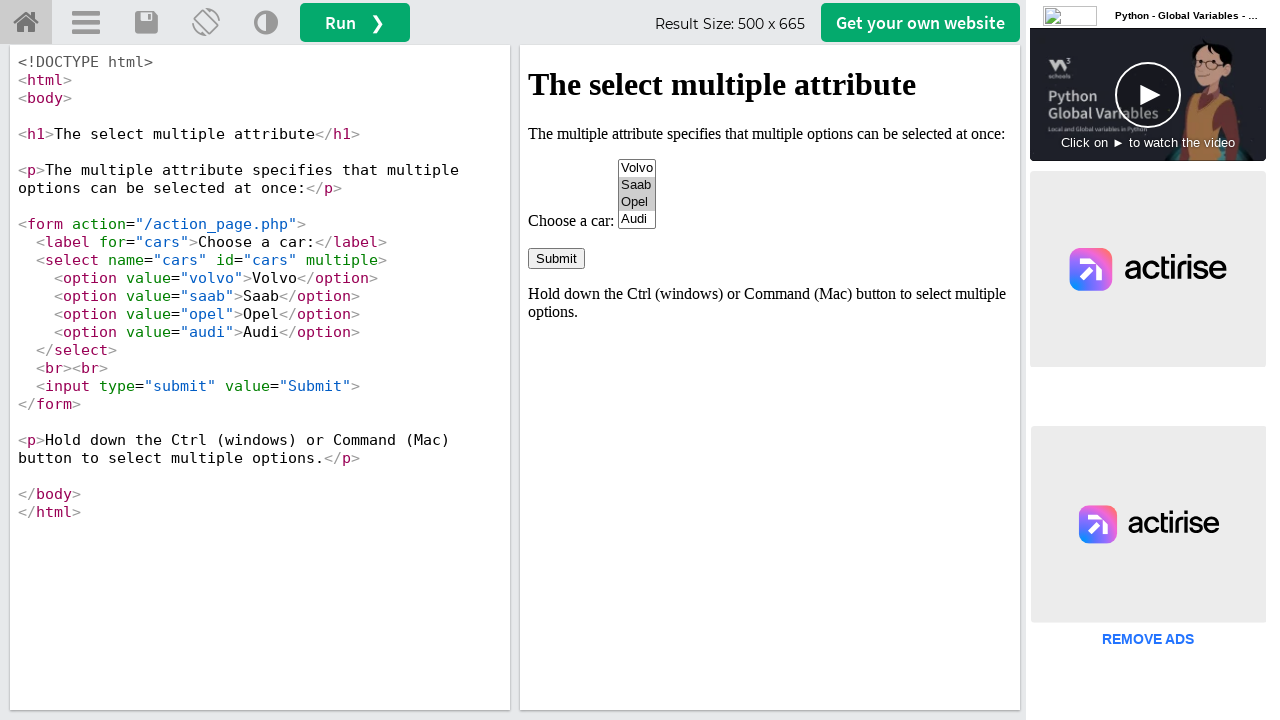

Removed 'opel' from the selected values list
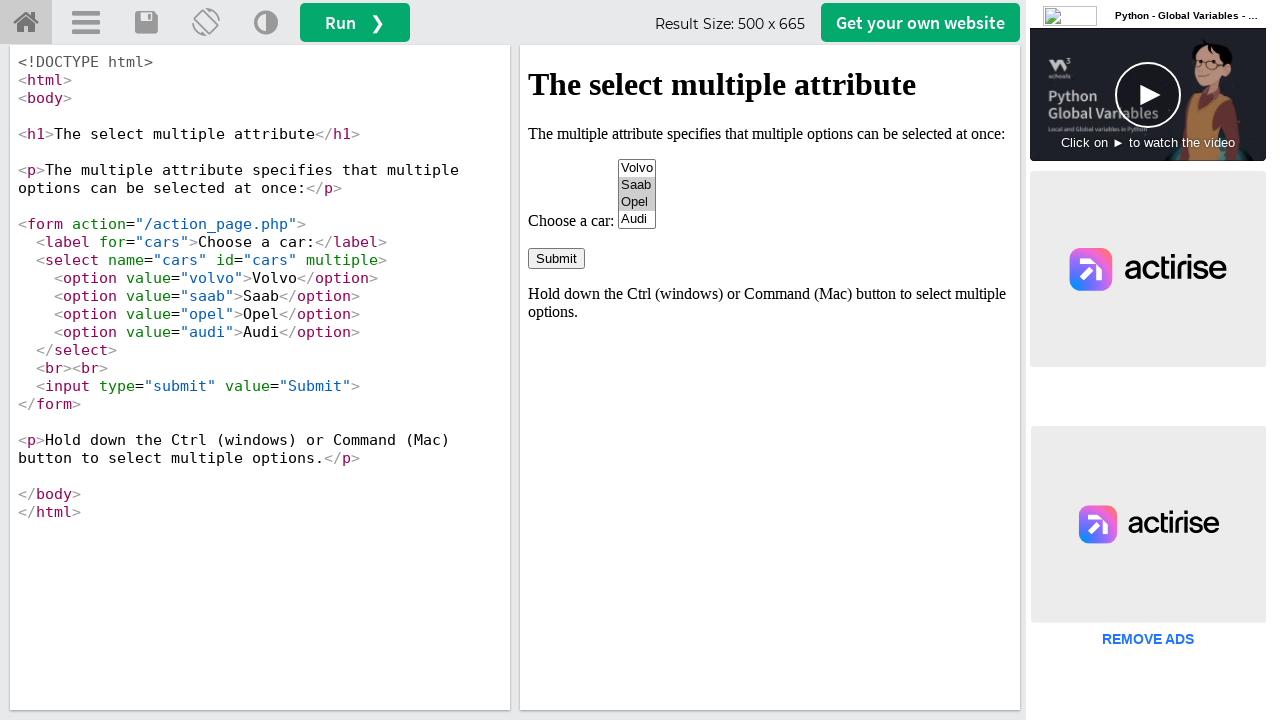

Applied deselection of Opel option on iframe#iframeResult >> internal:control=enter-frame >> select#cars
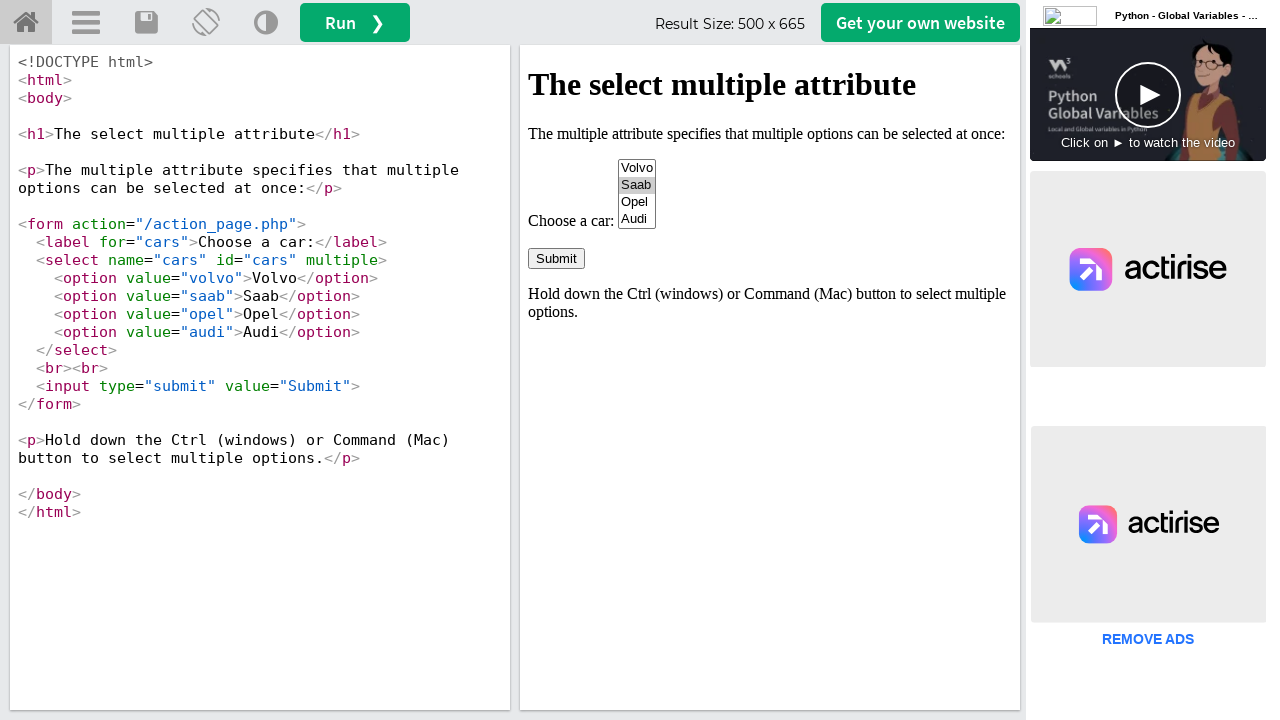

Waited 5 seconds after deselecting Opel
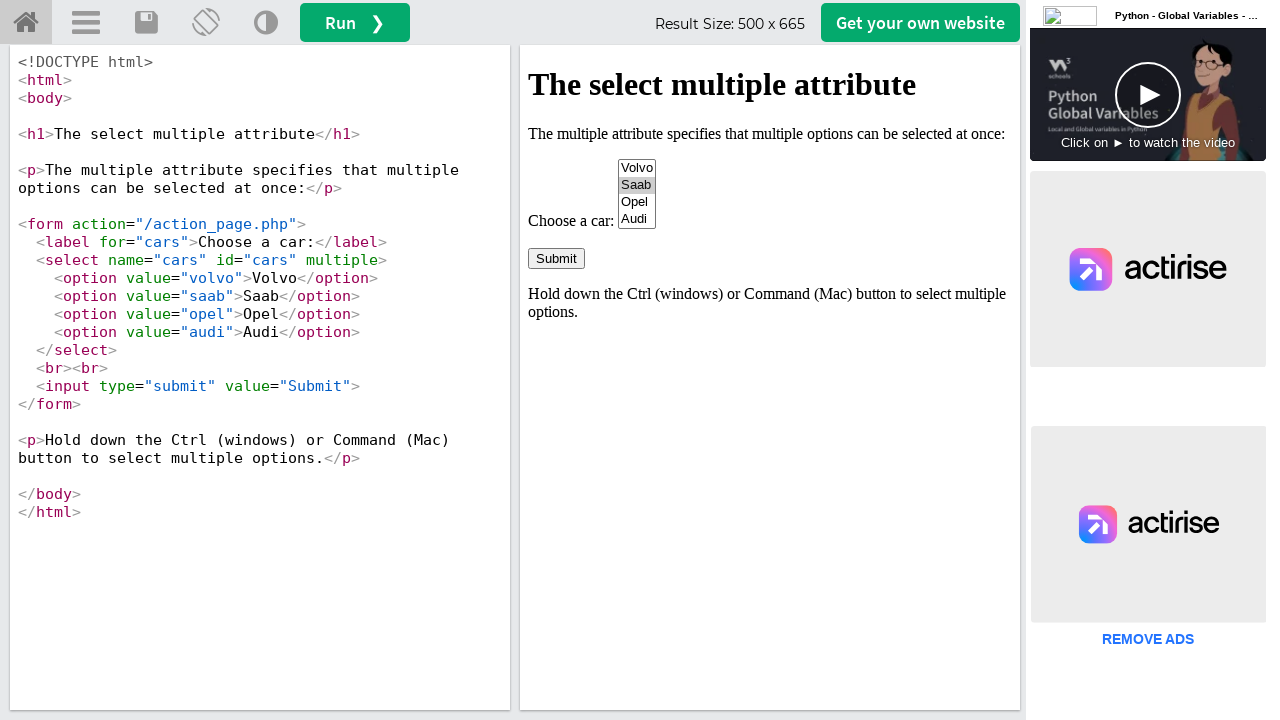

Retrieved updated selected values from dropdown
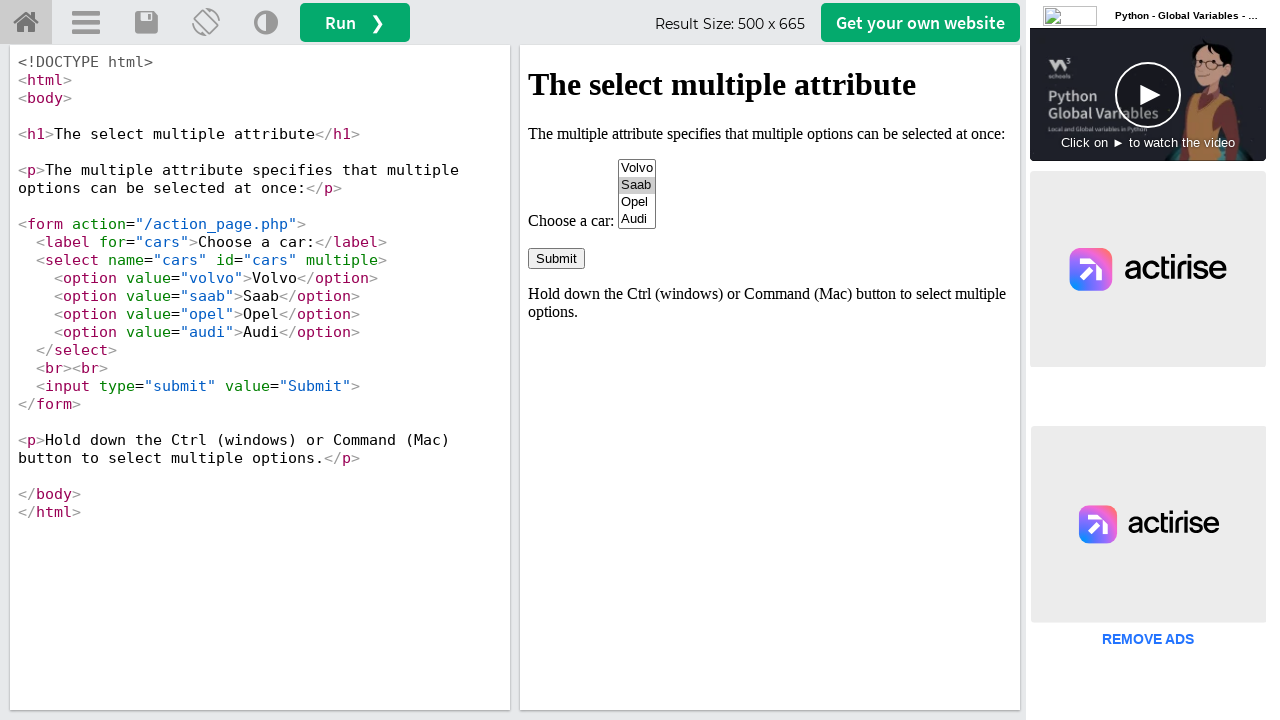

Removed 'saab' from the selected values list
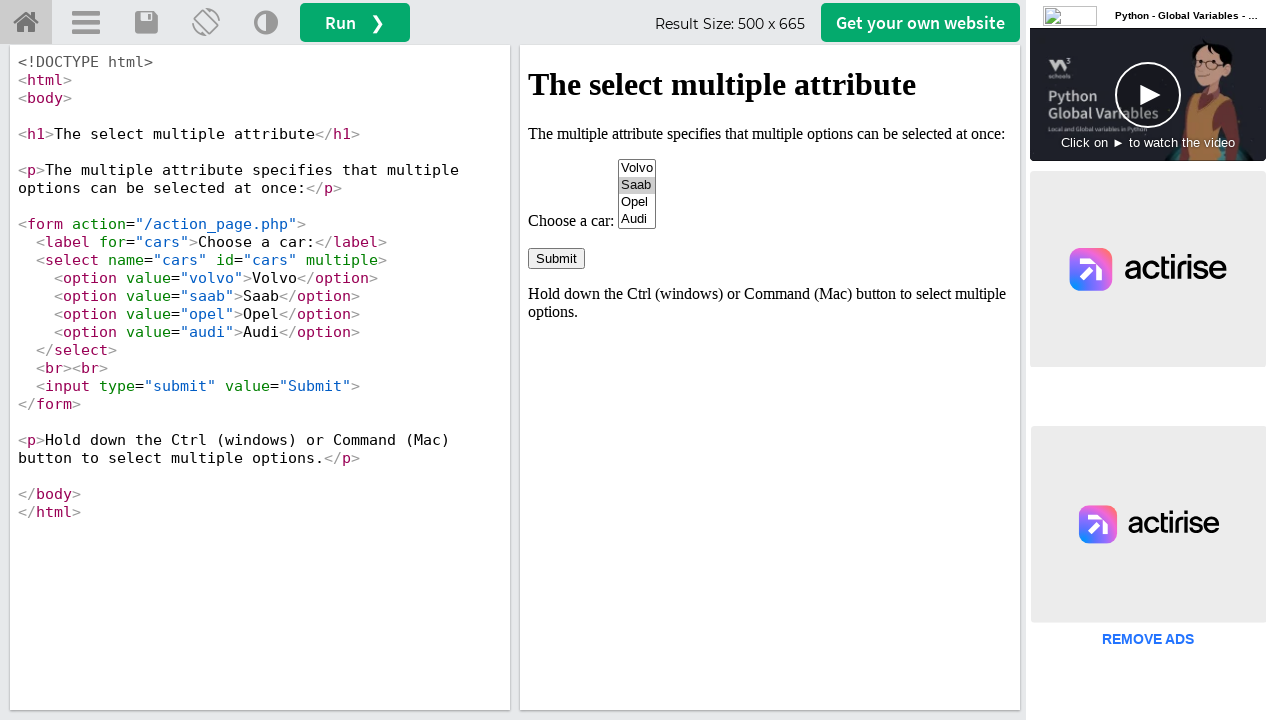

Applied deselection of Saab option, clearing all selections on iframe#iframeResult >> internal:control=enter-frame >> select#cars
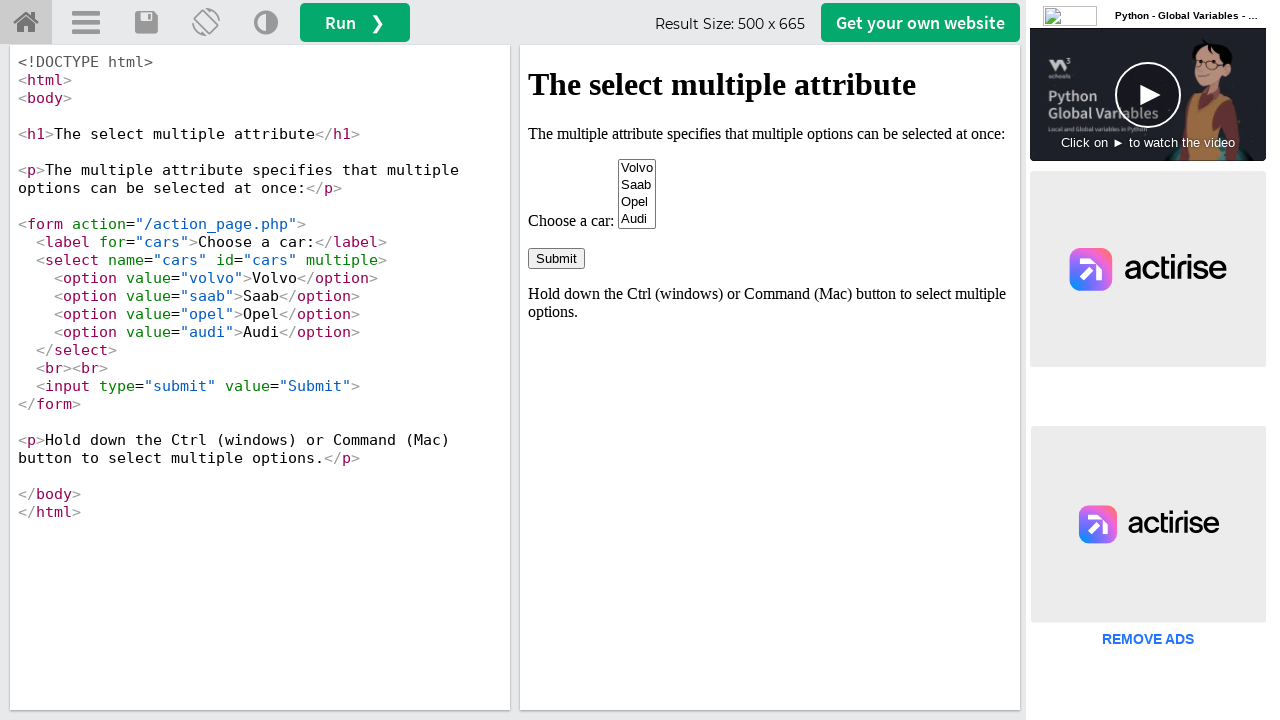

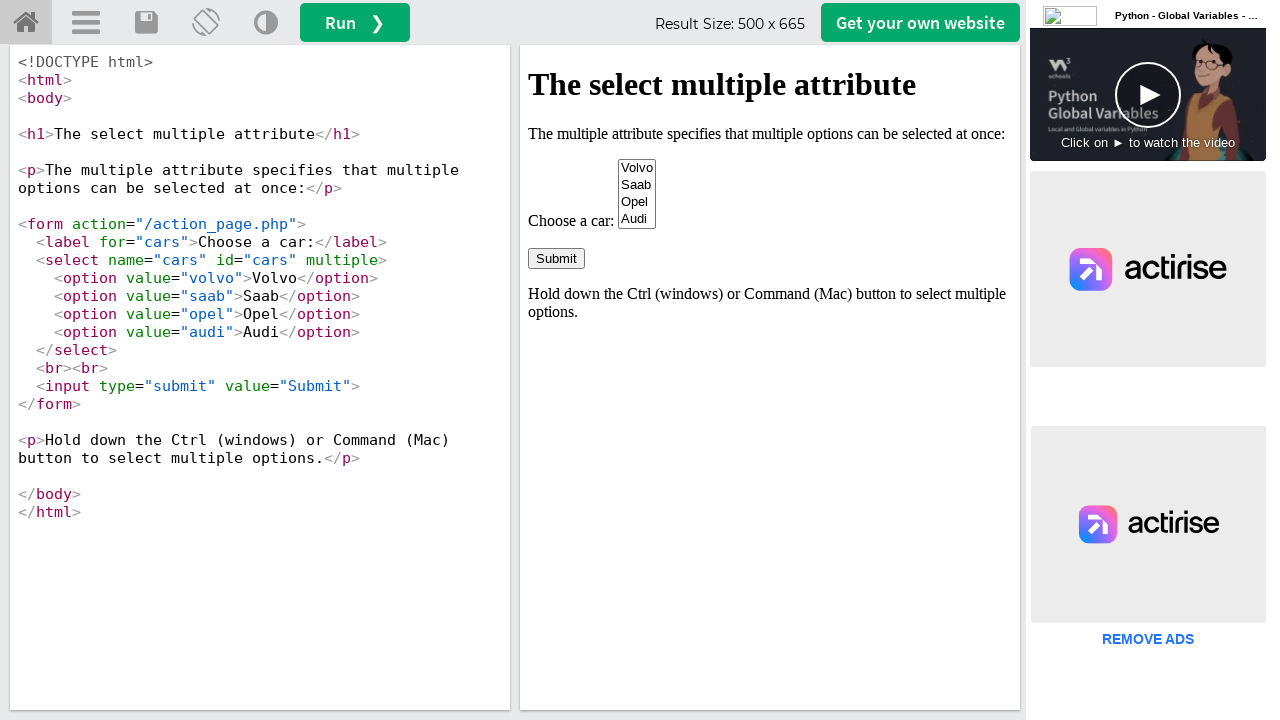